Navigates to W3Schools HTML tables page and interacts with the example table by locating rows and cells

Starting URL: https://www.w3schools.com/html/html_tables.asp

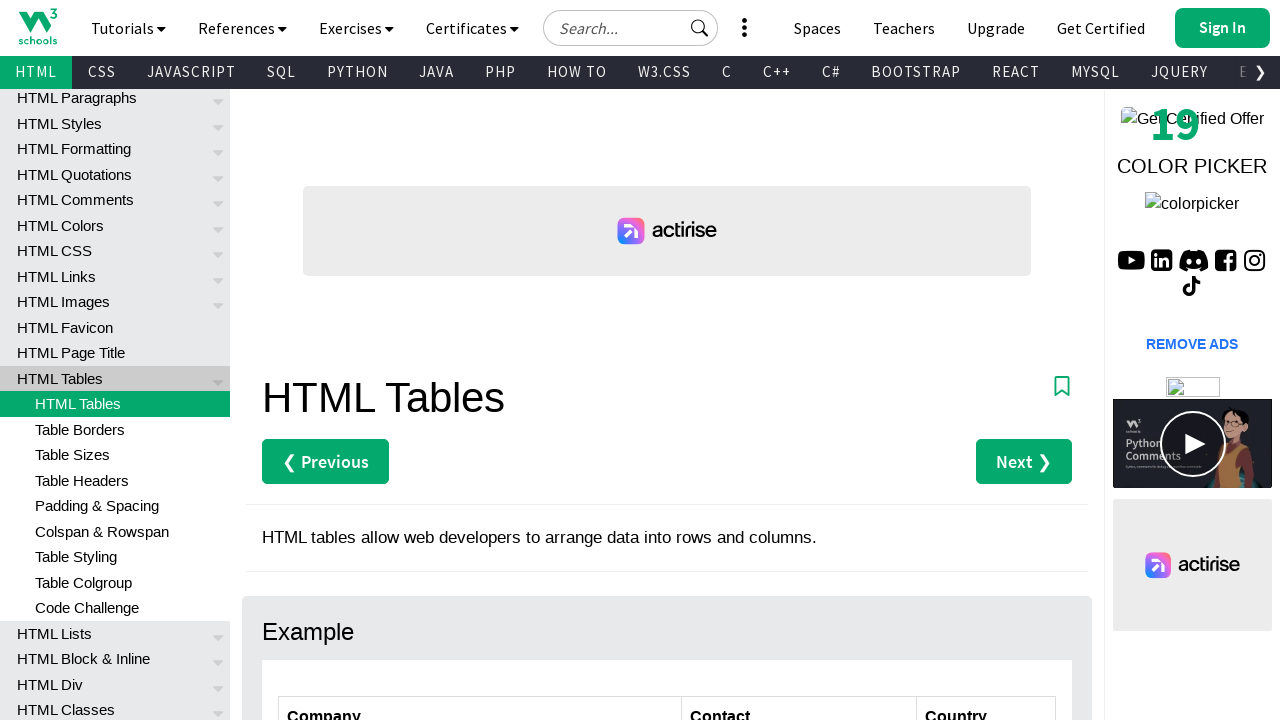

Navigated to W3Schools HTML tables page
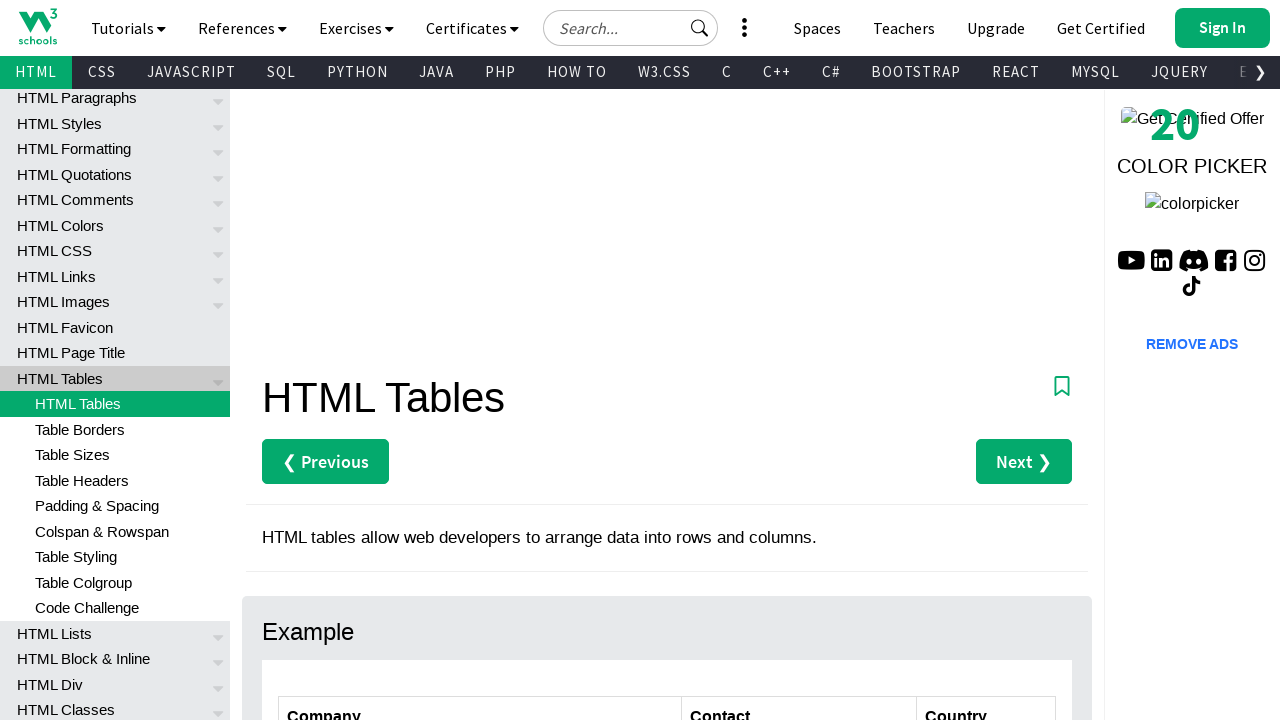

Customers table loaded
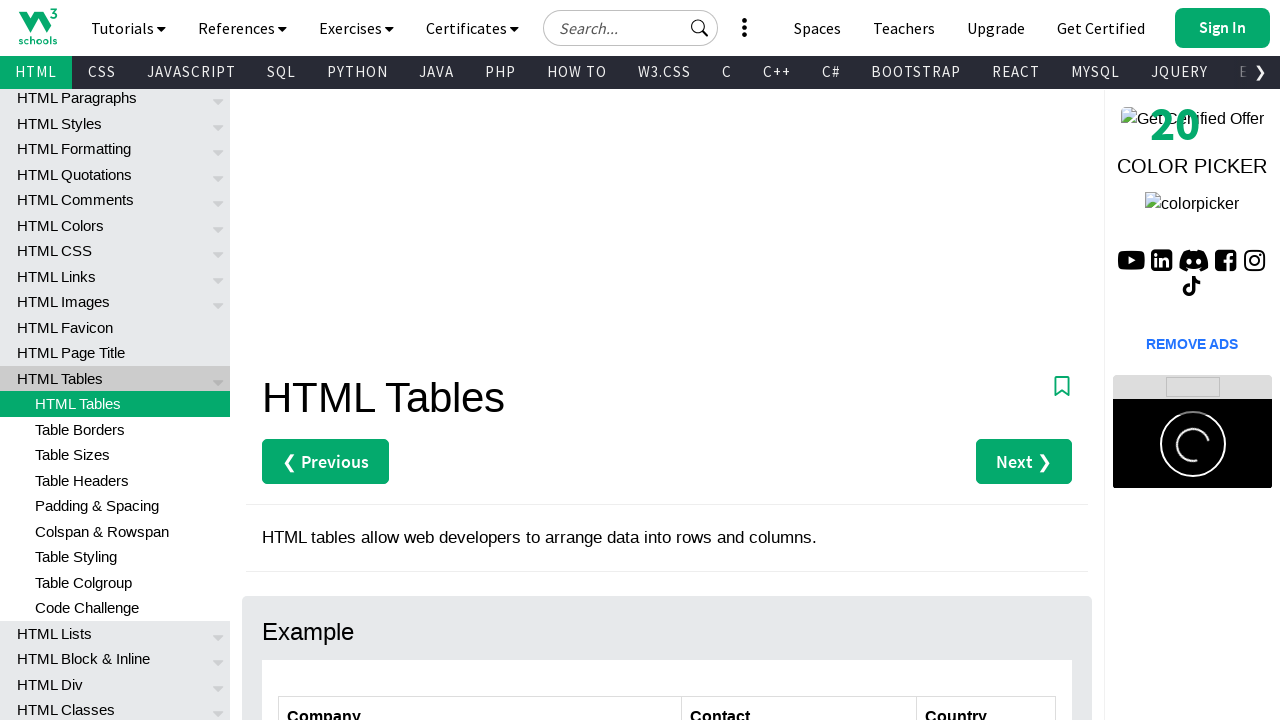

Located all rows in the customers table
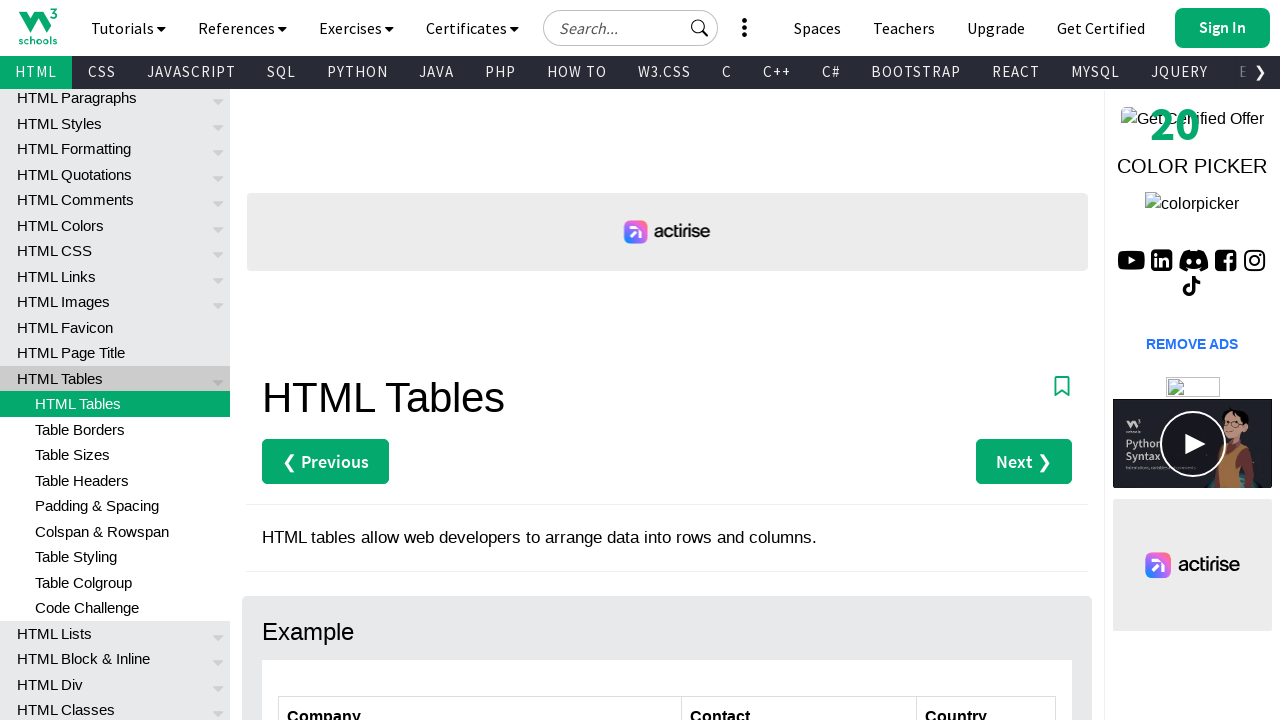

Located all header cells in the table
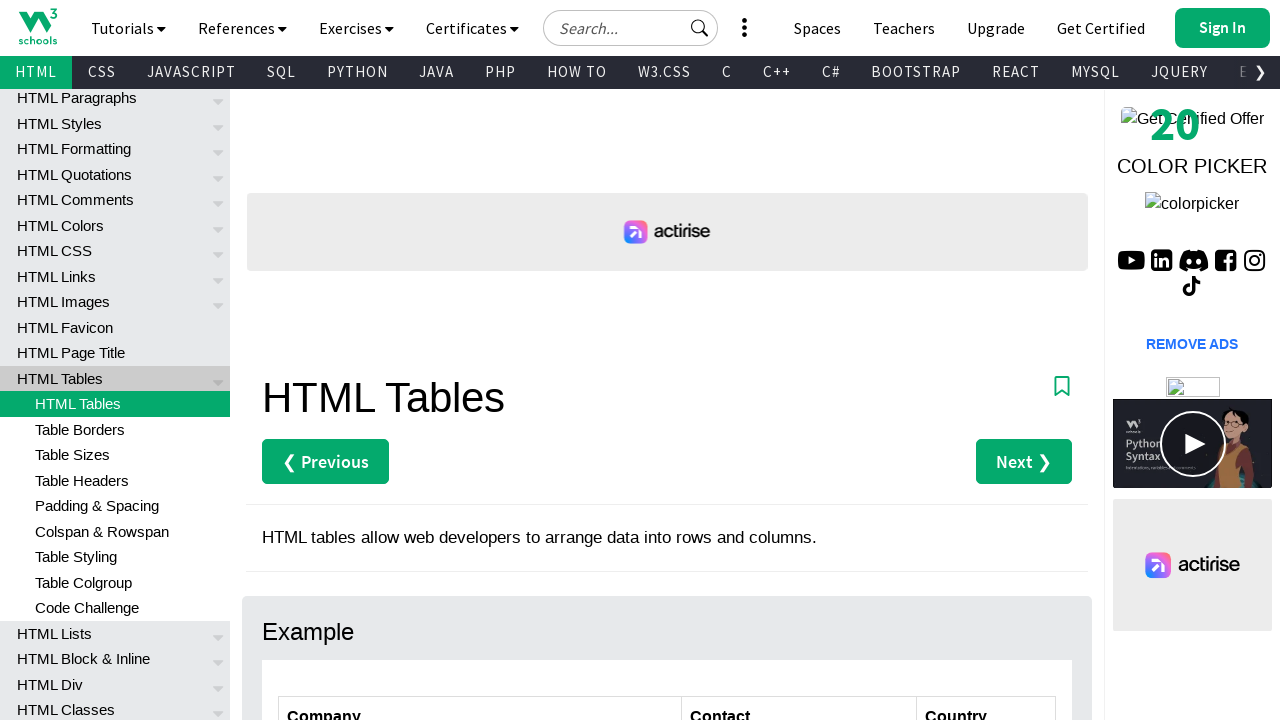

Located all cells in row 1
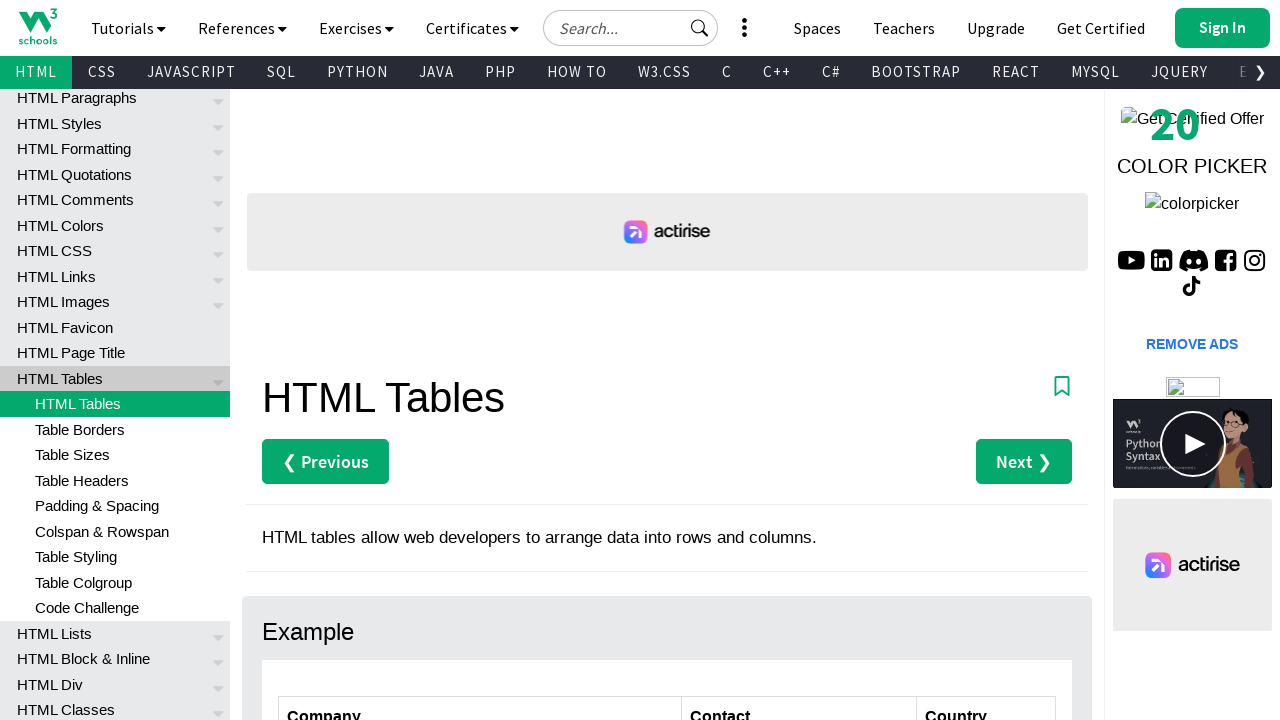

Located all cells in row 2
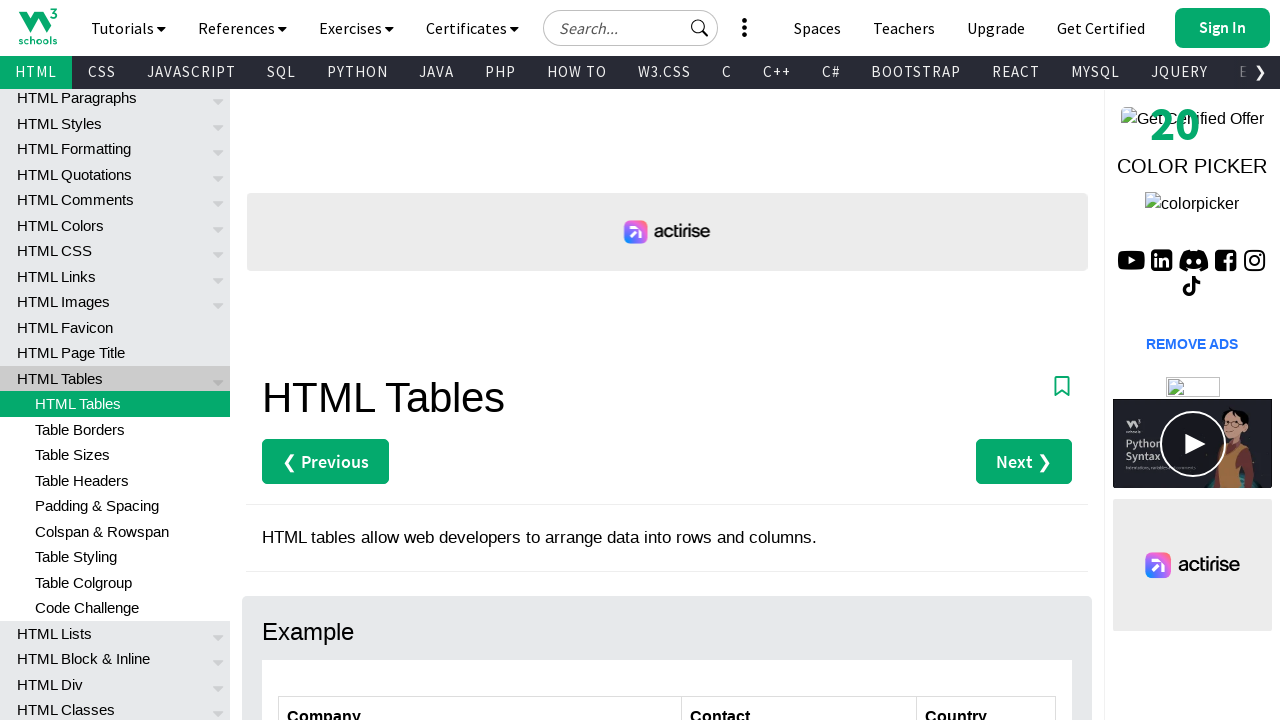

Retrieved cell text content: 'Alfreds Futterkiste'
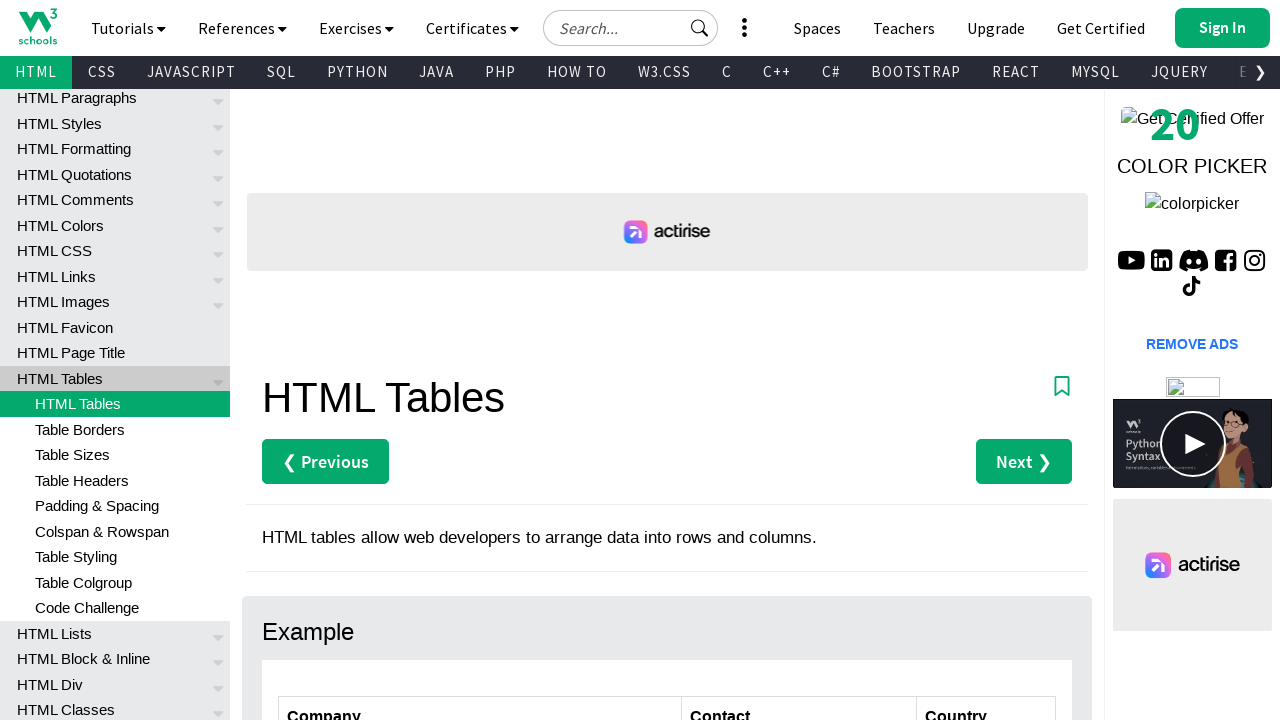

Retrieved cell text content: 'Maria Anders'
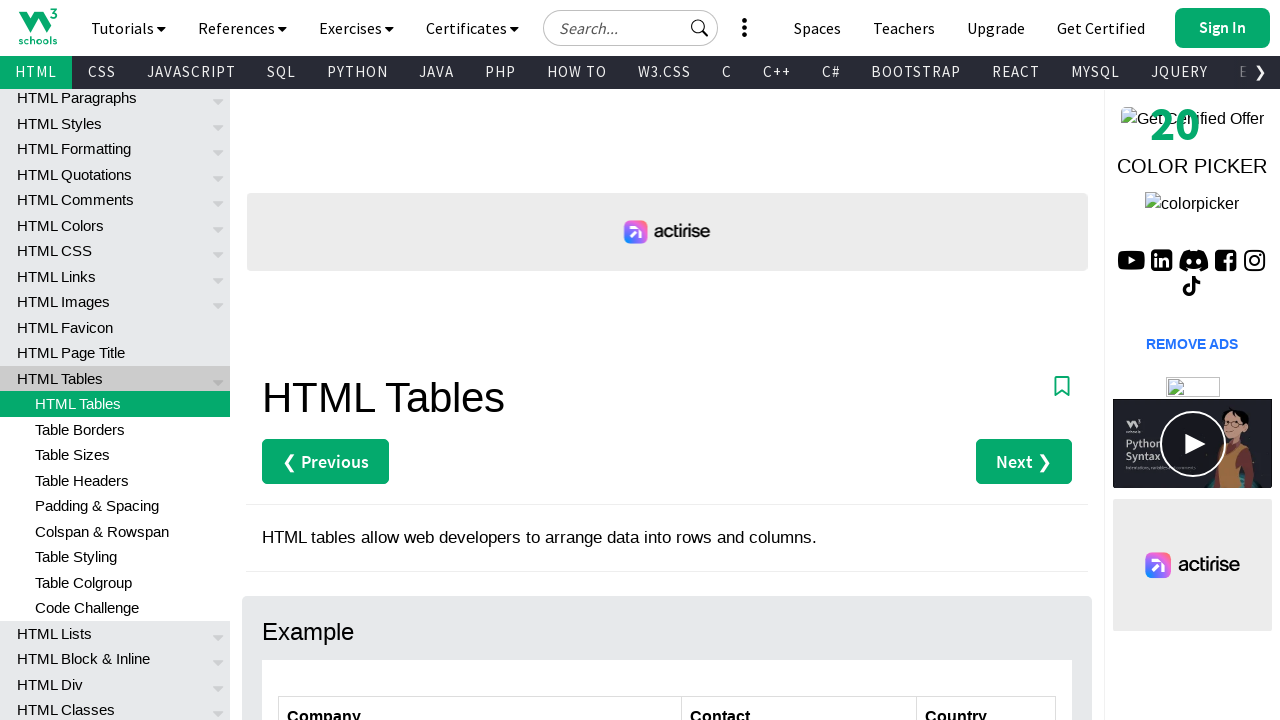

Retrieved cell text content: 'Germany'
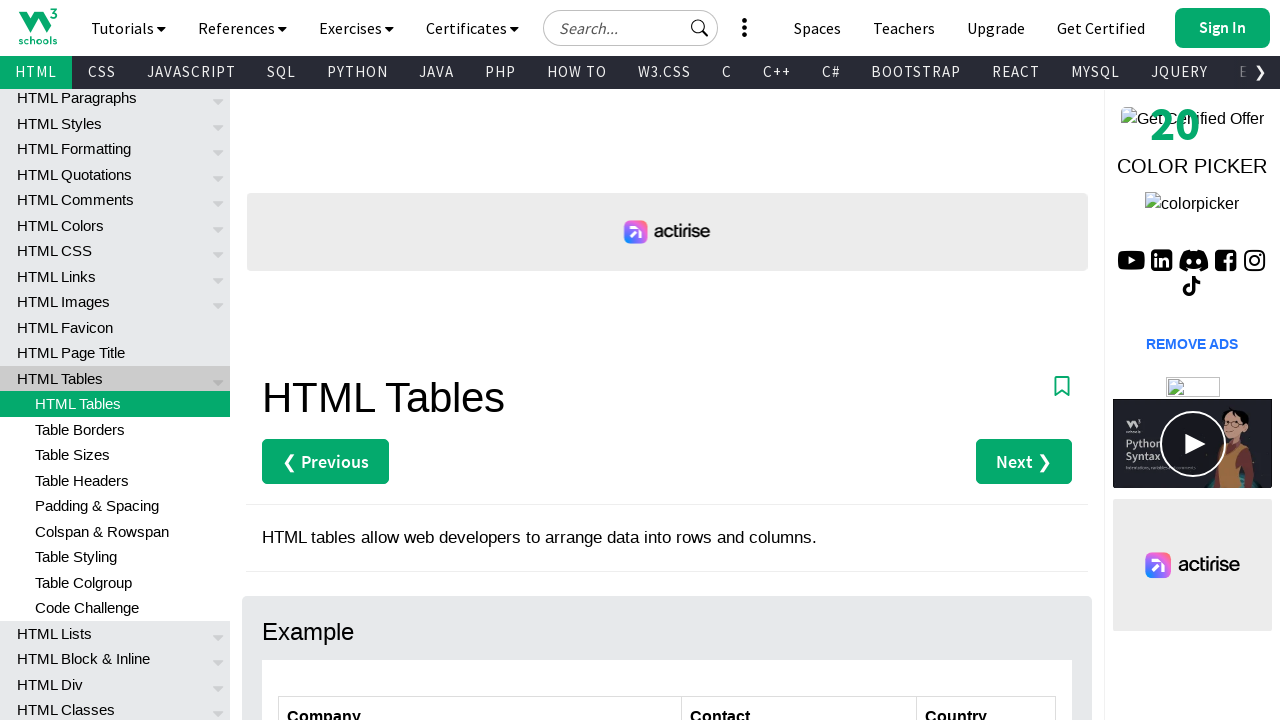

Located all cells in row 3
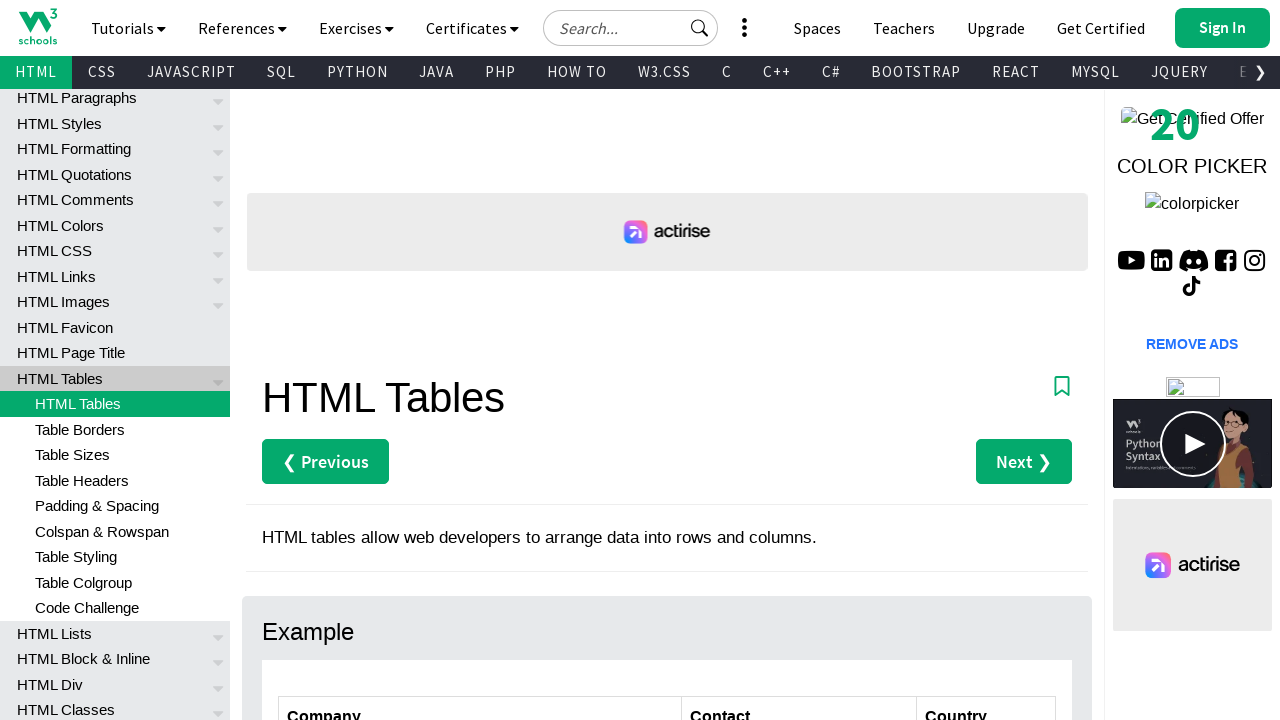

Retrieved cell text content: 'Centro comercial Moctezuma'
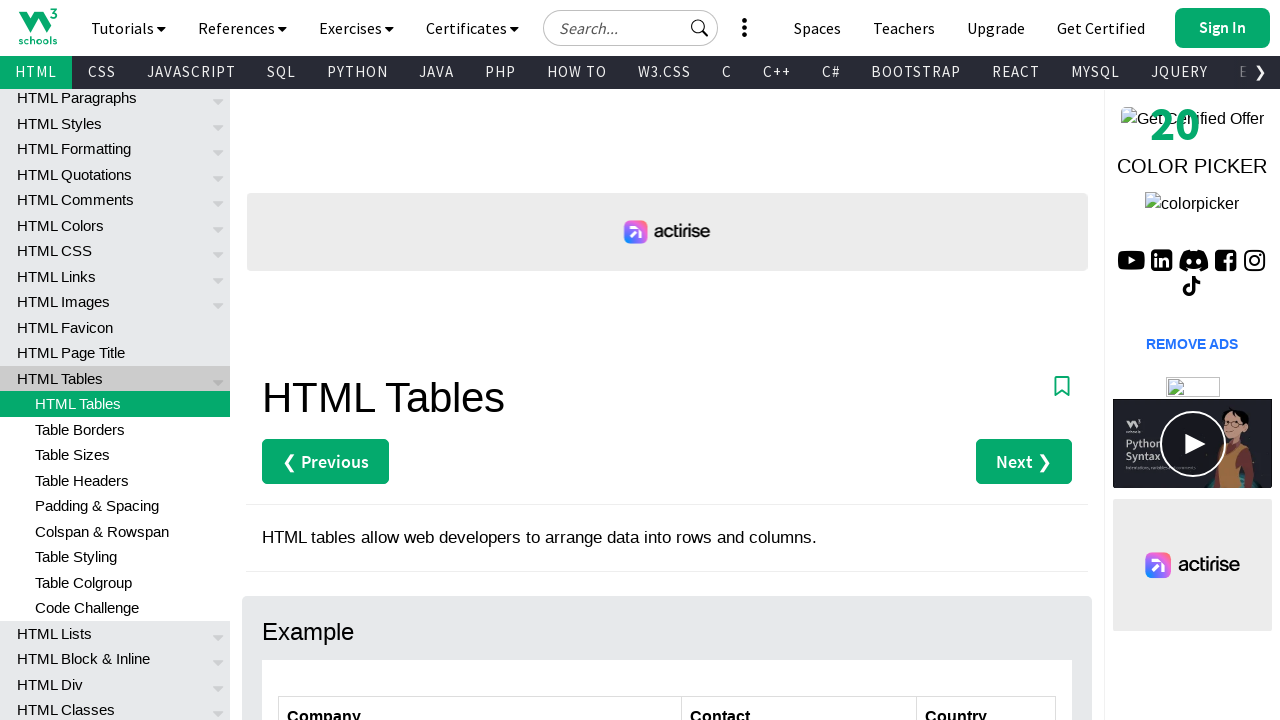

Retrieved cell text content: 'Francisco Chang'
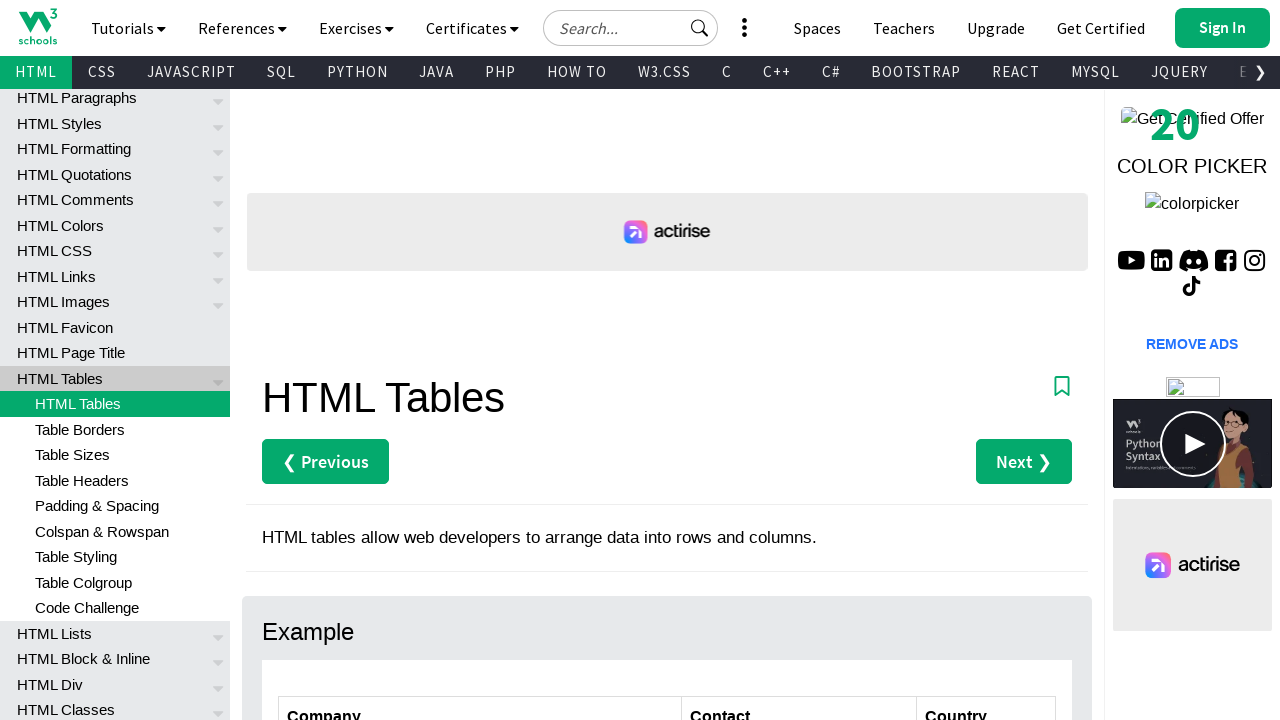

Retrieved cell text content: 'Mexico'
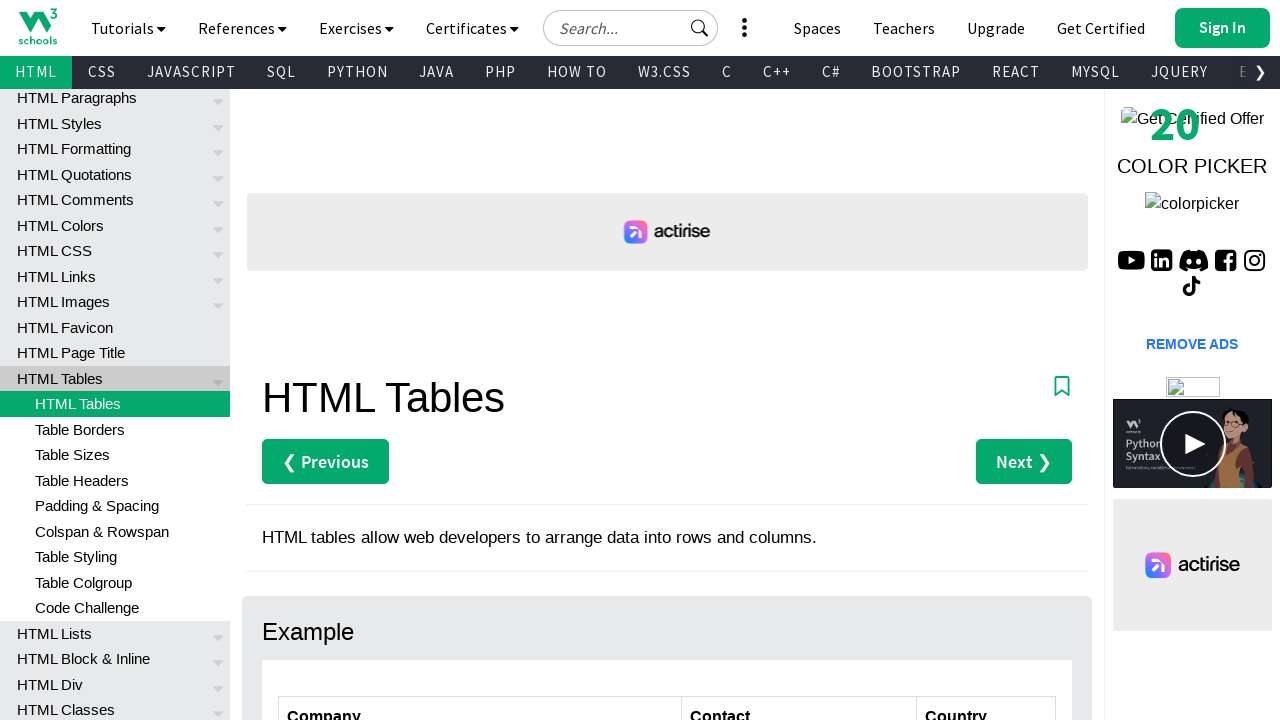

Located all cells in row 4
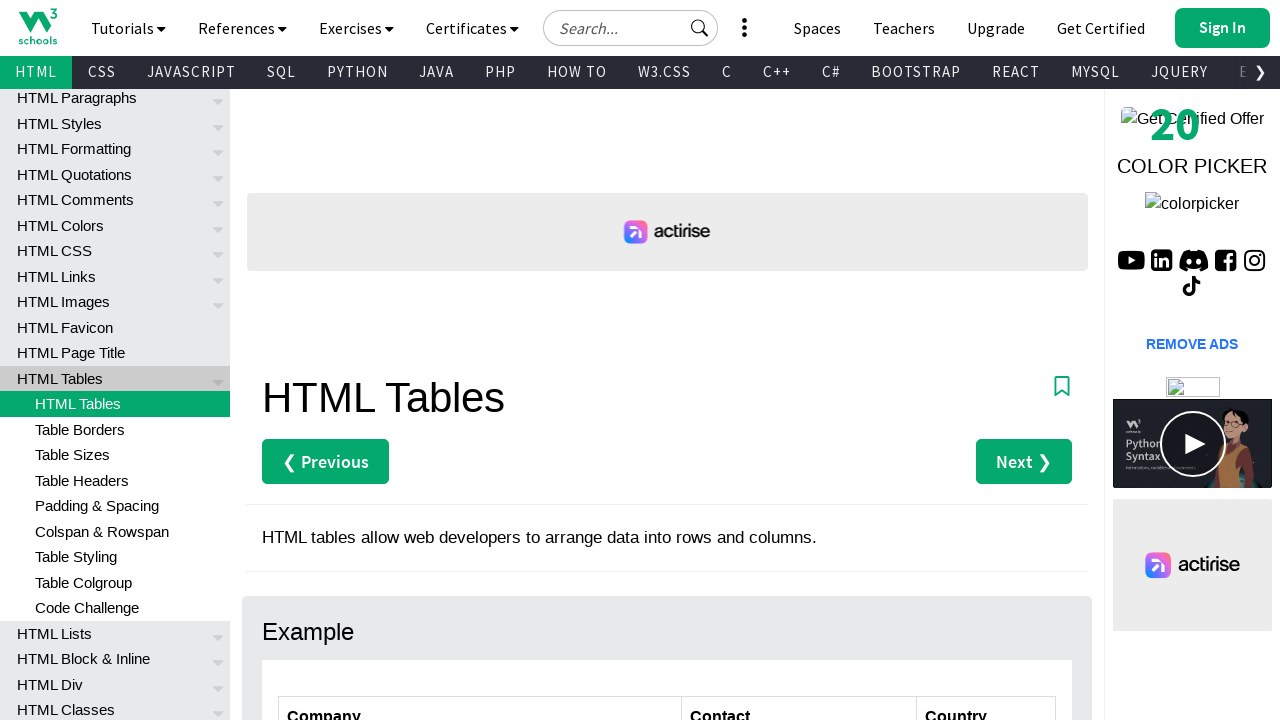

Retrieved cell text content: 'Ernst Handel'
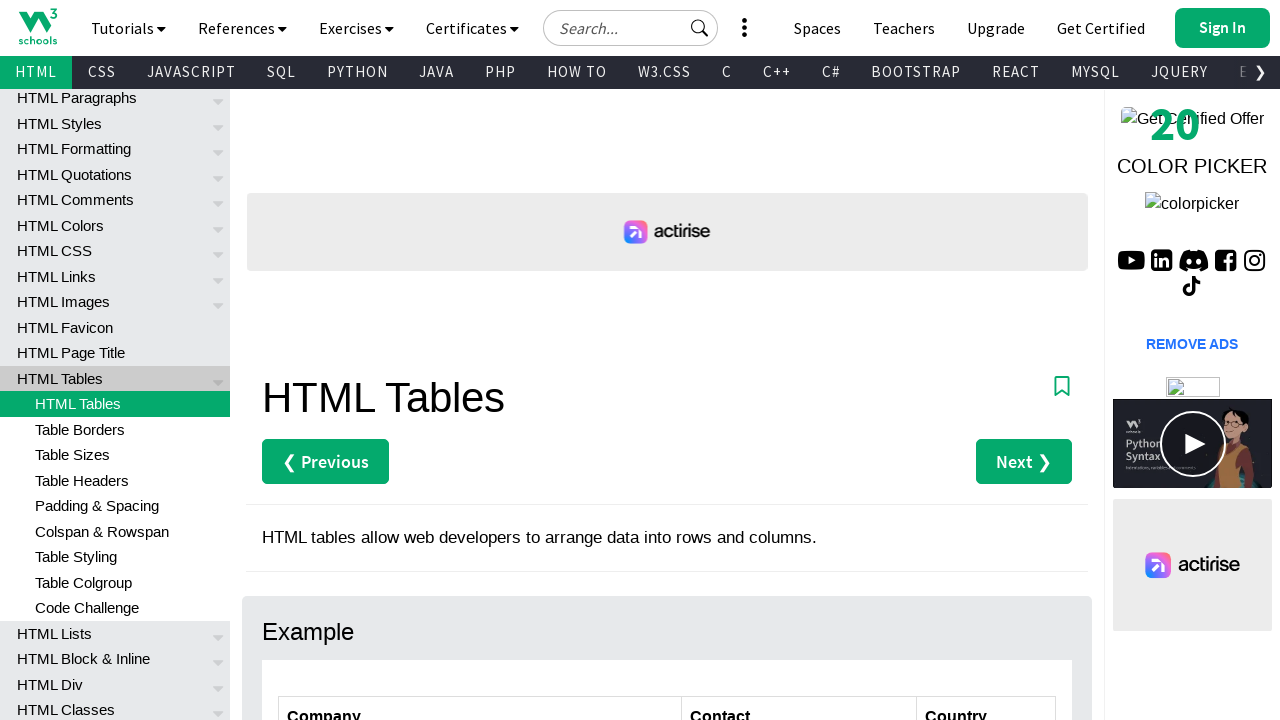

Retrieved cell text content: 'Roland Mendel'
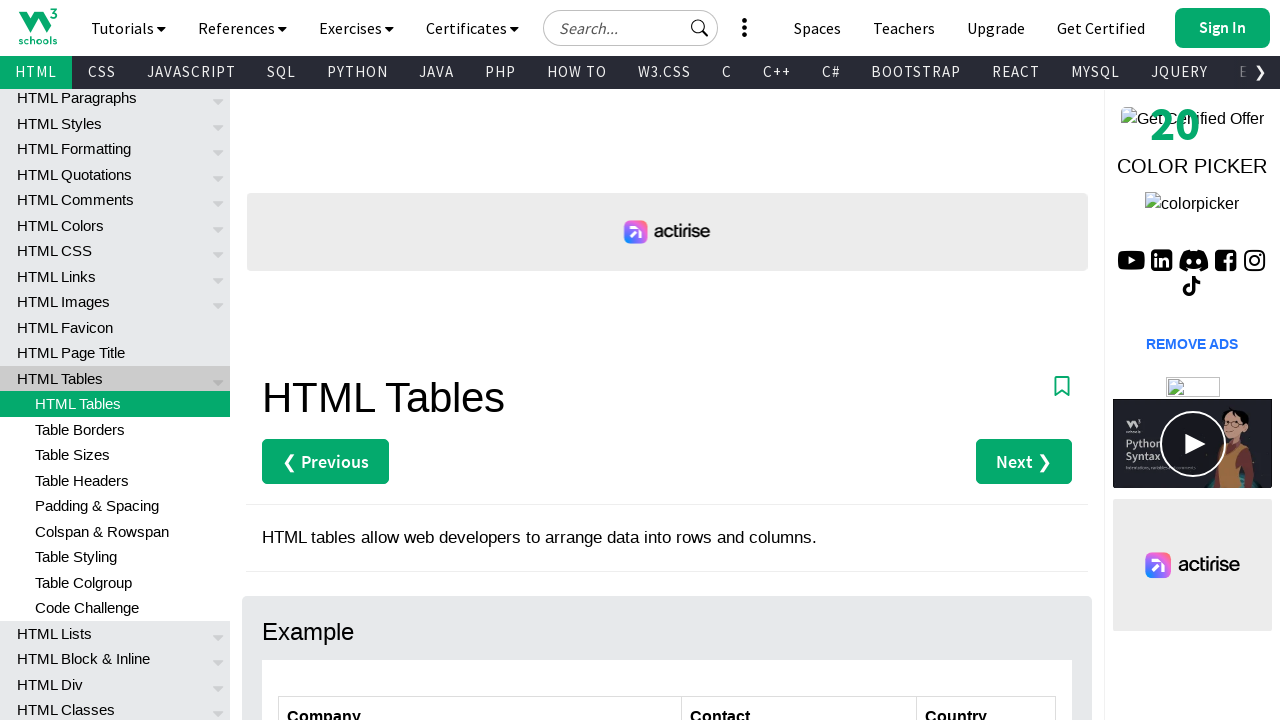

Retrieved cell text content: 'Austria'
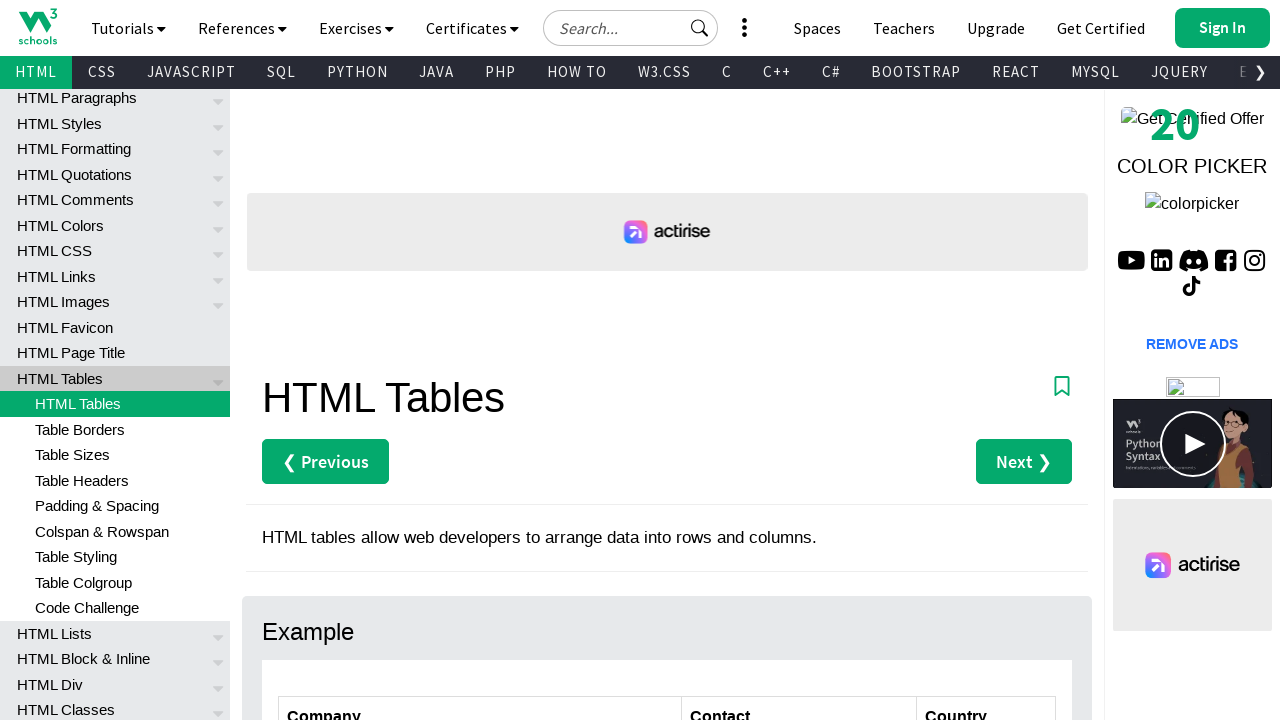

Located all cells in row 5
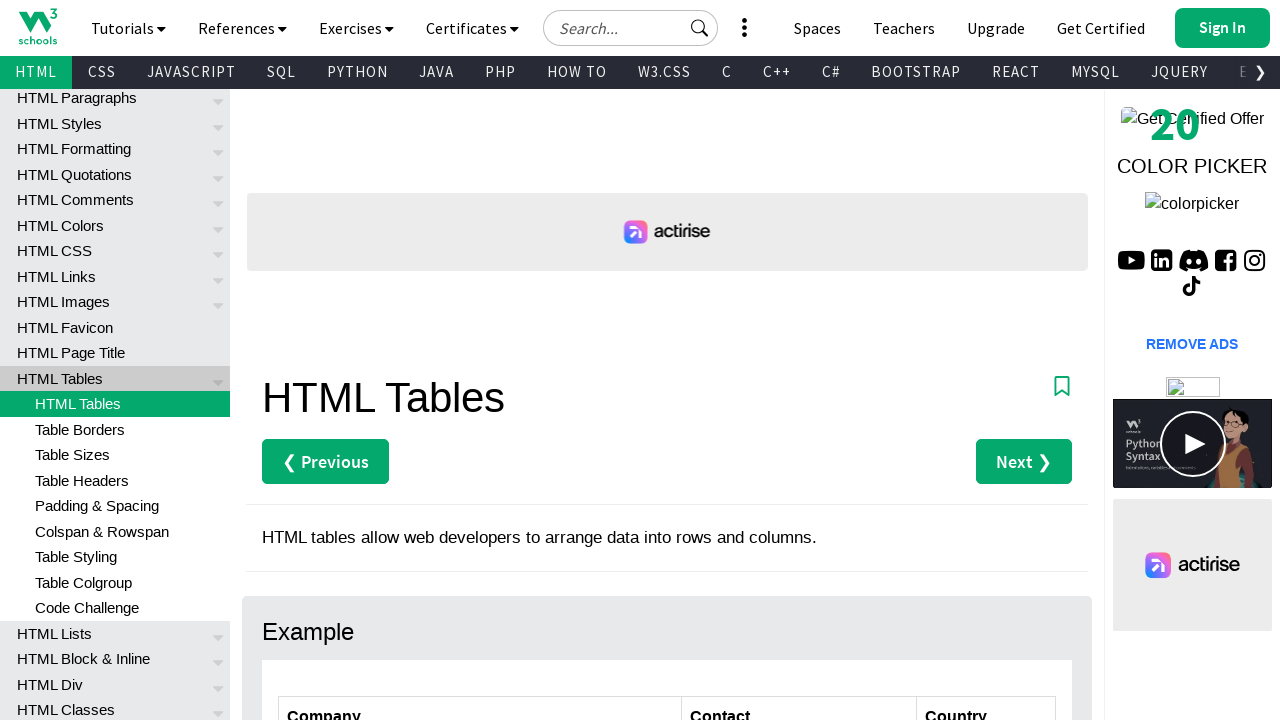

Retrieved cell text content: 'Island Trading'
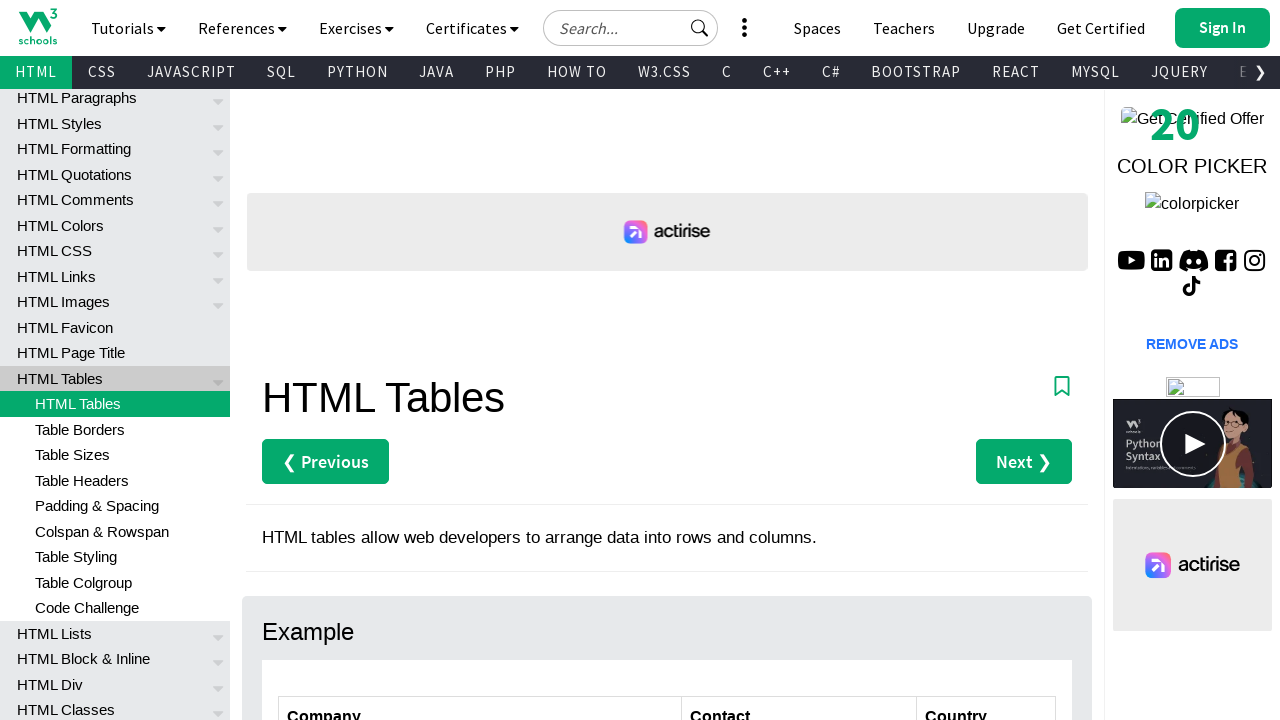

Retrieved cell text content: 'Helen Bennett'
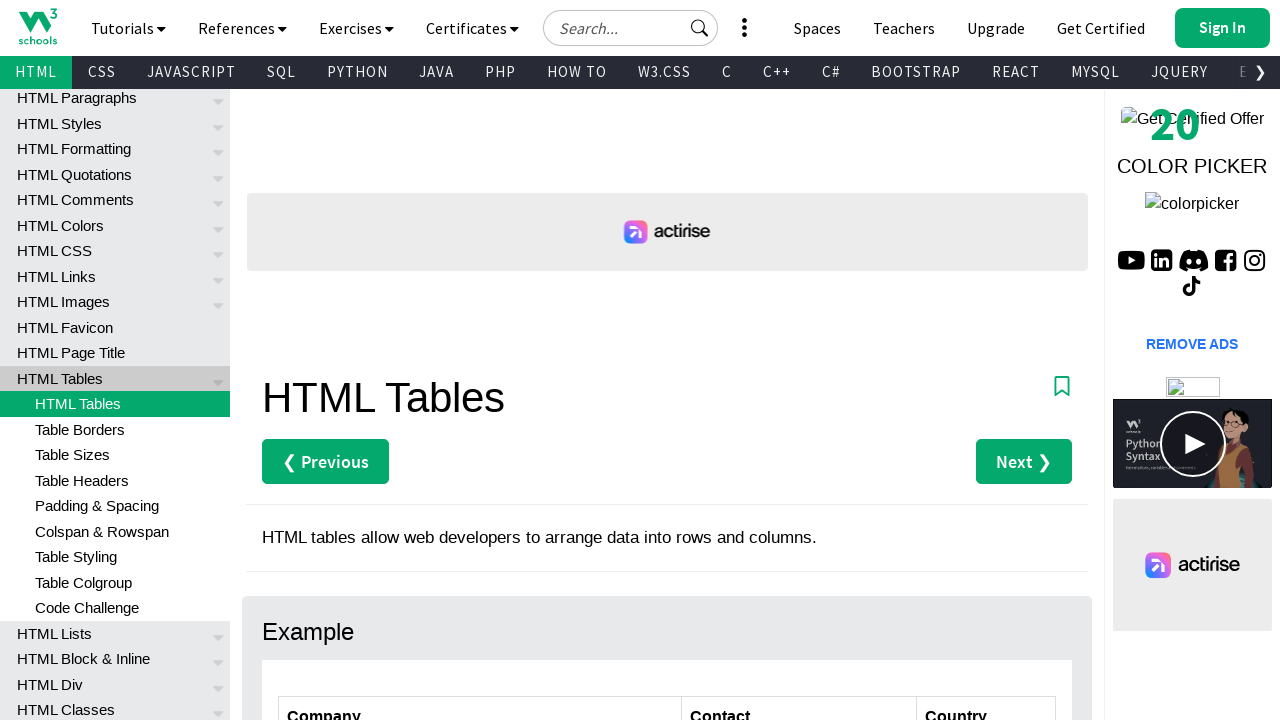

Retrieved cell text content: 'UK'
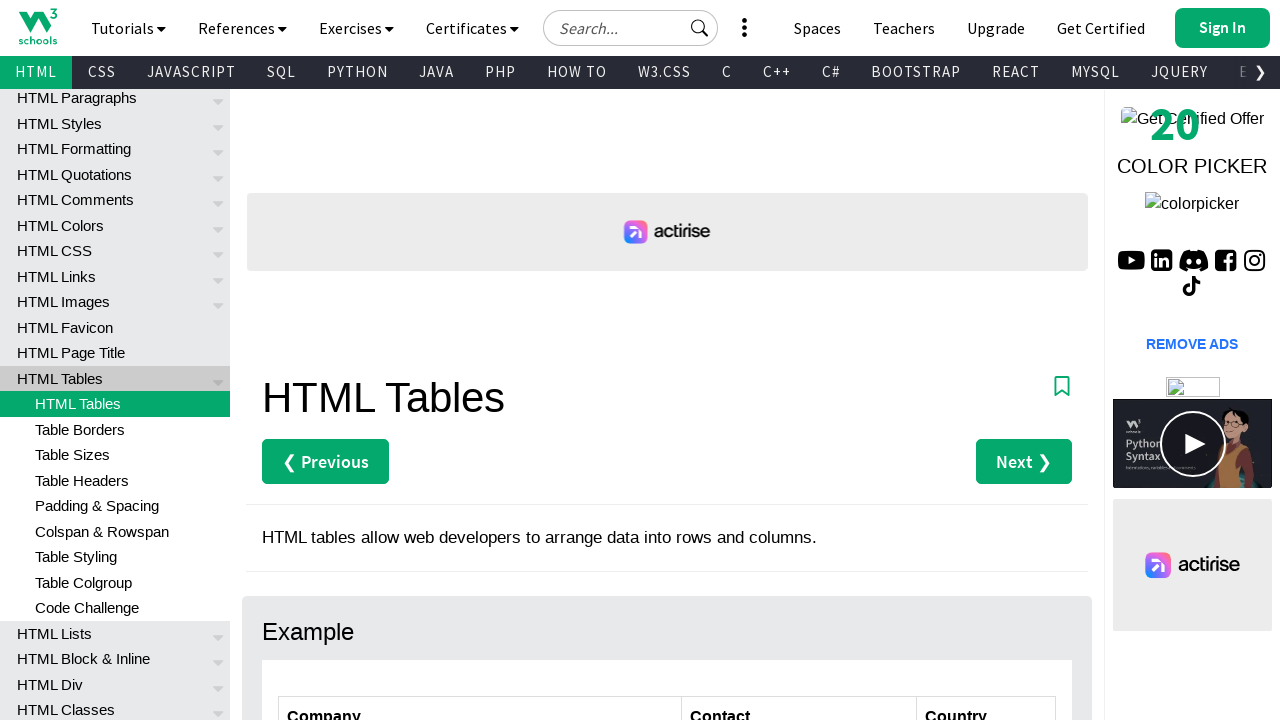

Located all cells in row 6
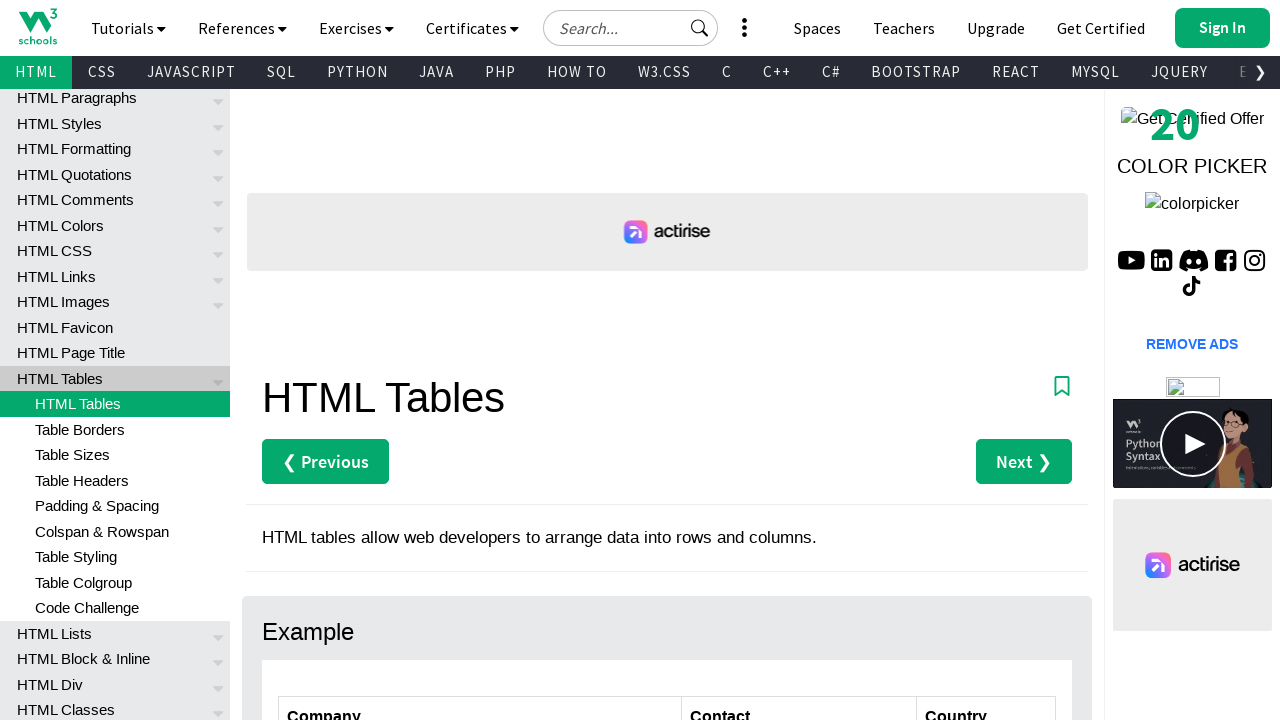

Retrieved cell text content: 'Laughing Bacchus Winecellars'
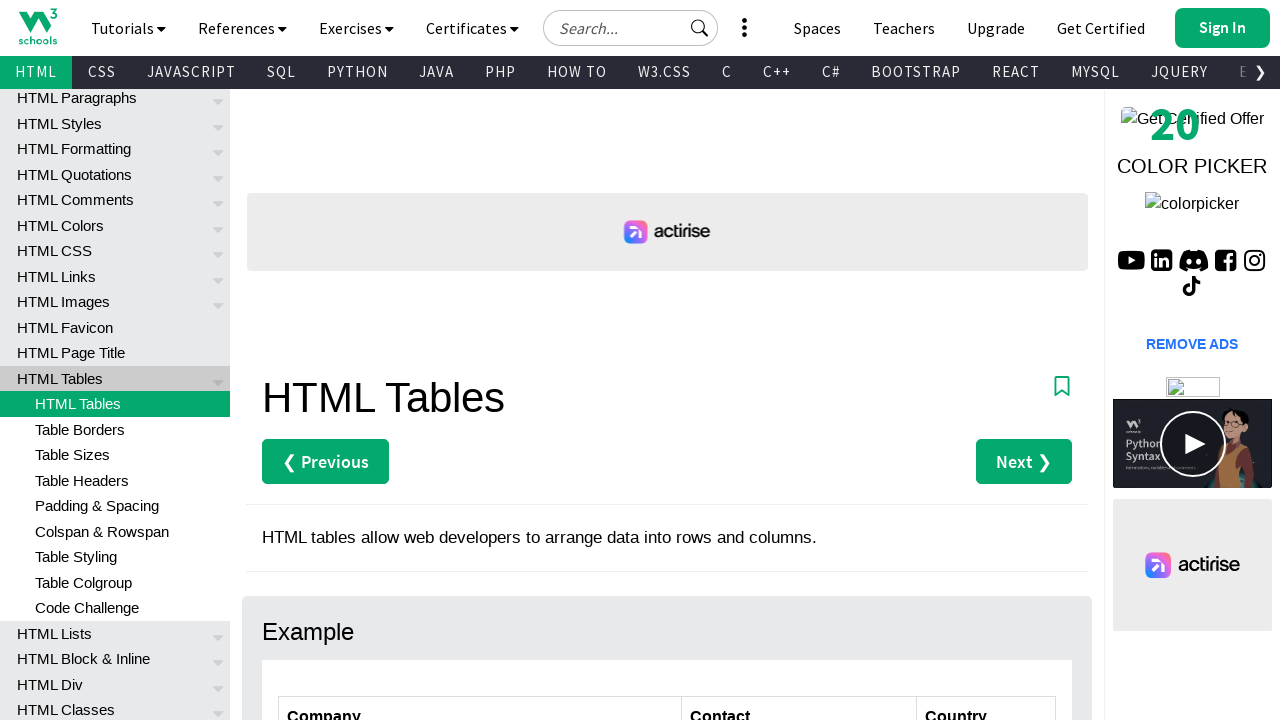

Retrieved cell text content: 'Yoshi Tannamuri'
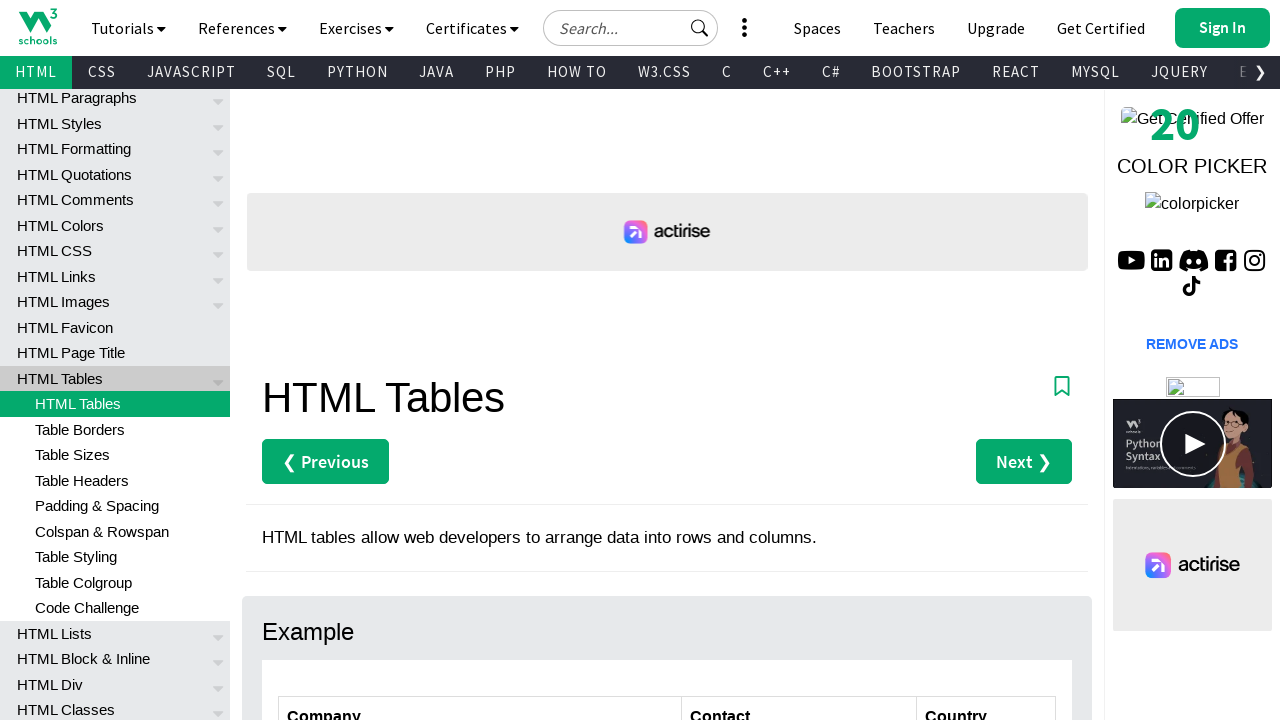

Retrieved cell text content: 'Canada'
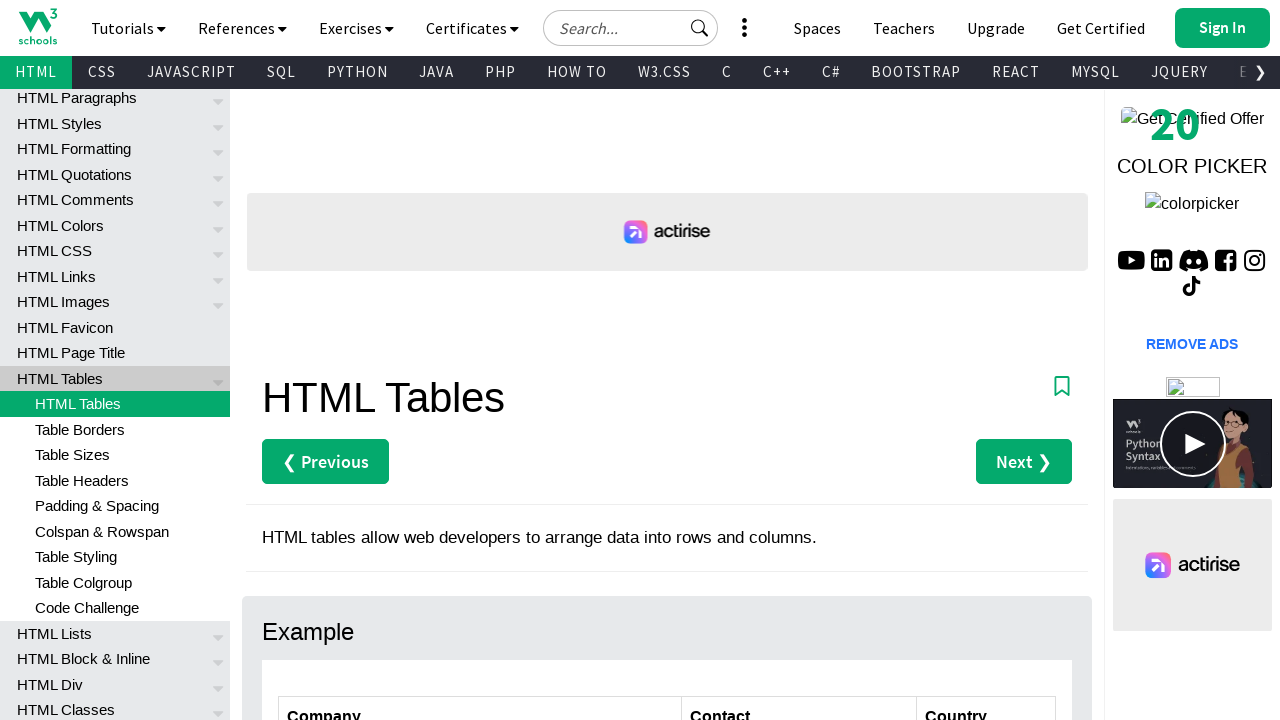

Located all cells in row 7
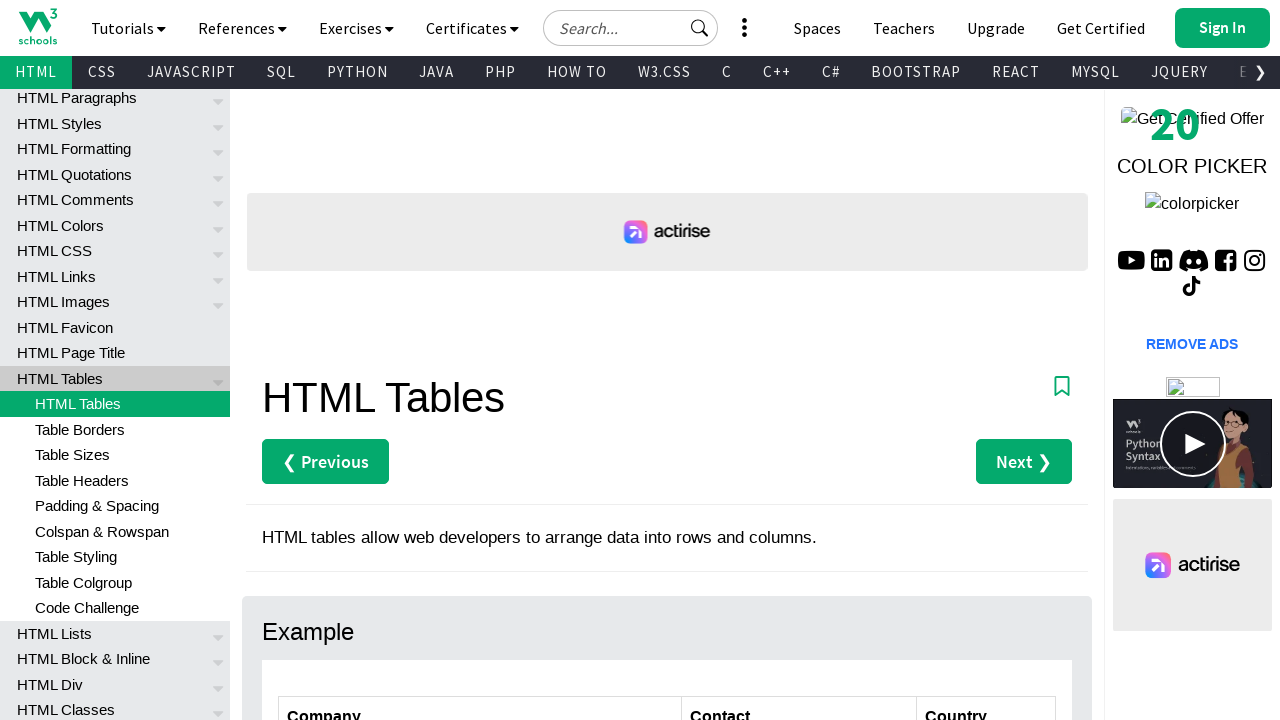

Retrieved cell text content: 'Magazzini Alimentari Riuniti'
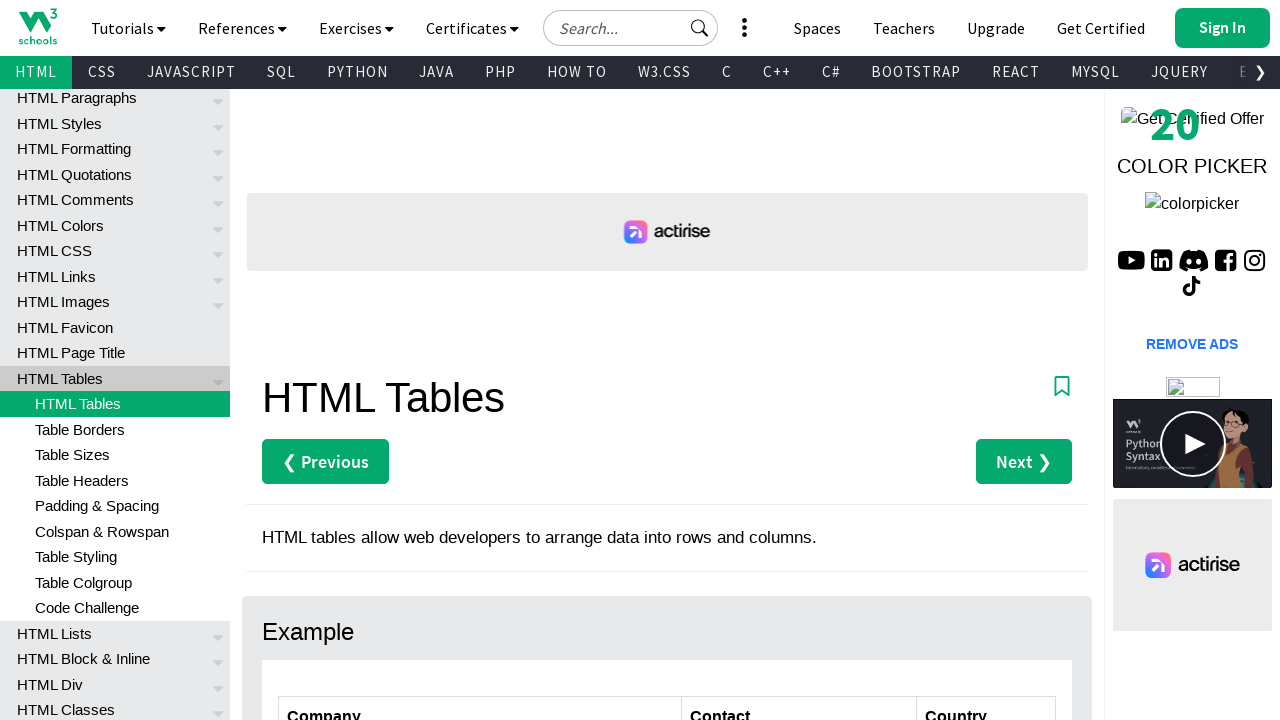

Retrieved cell text content: 'Giovanni Rovelli'
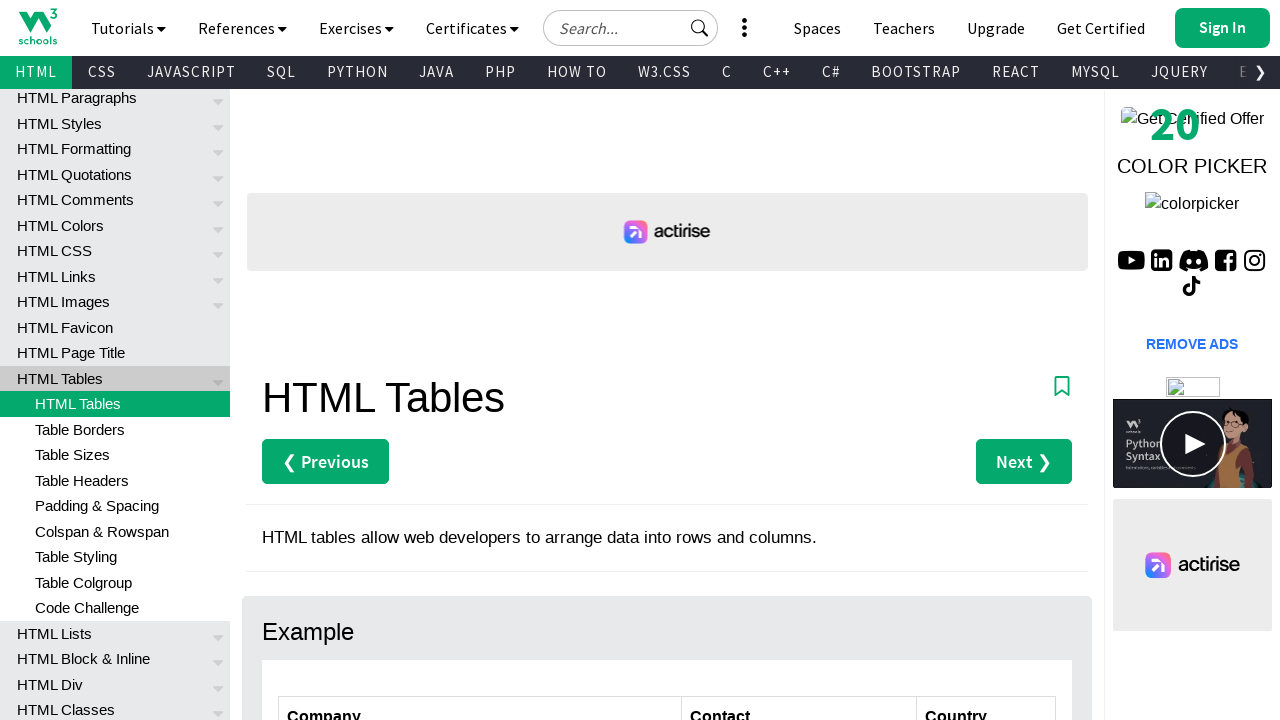

Retrieved cell text content: 'Italy'
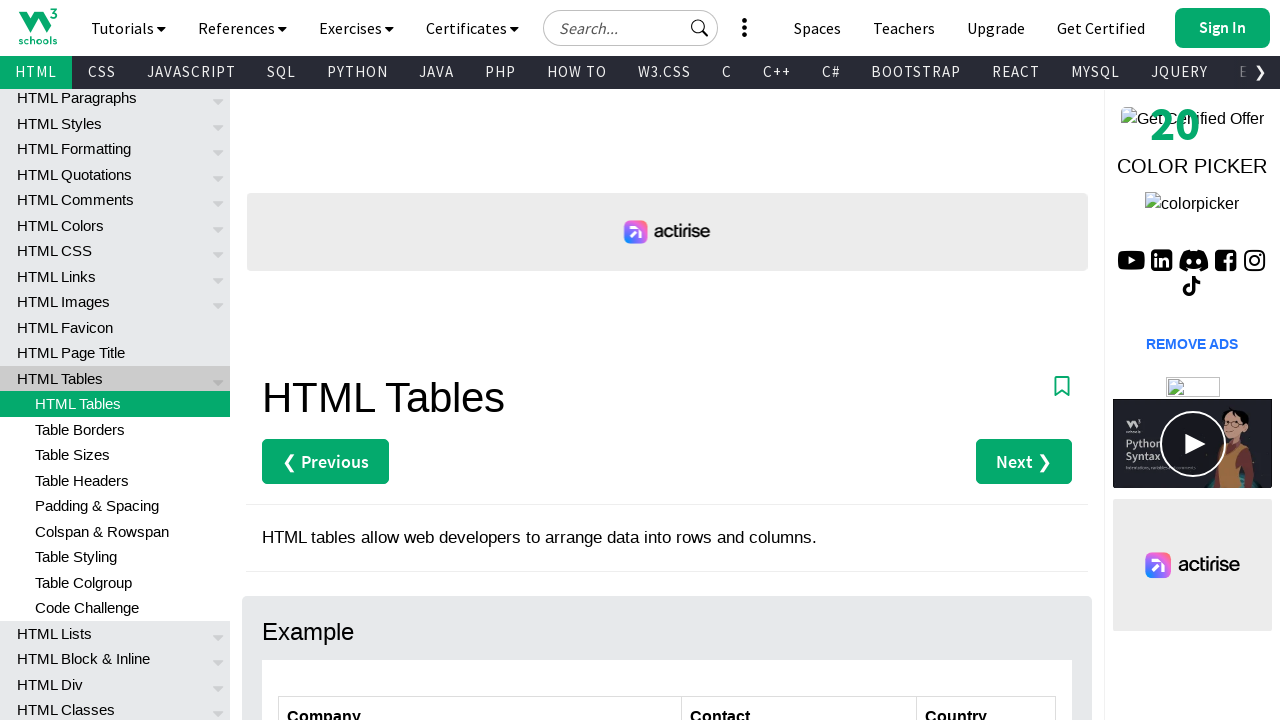

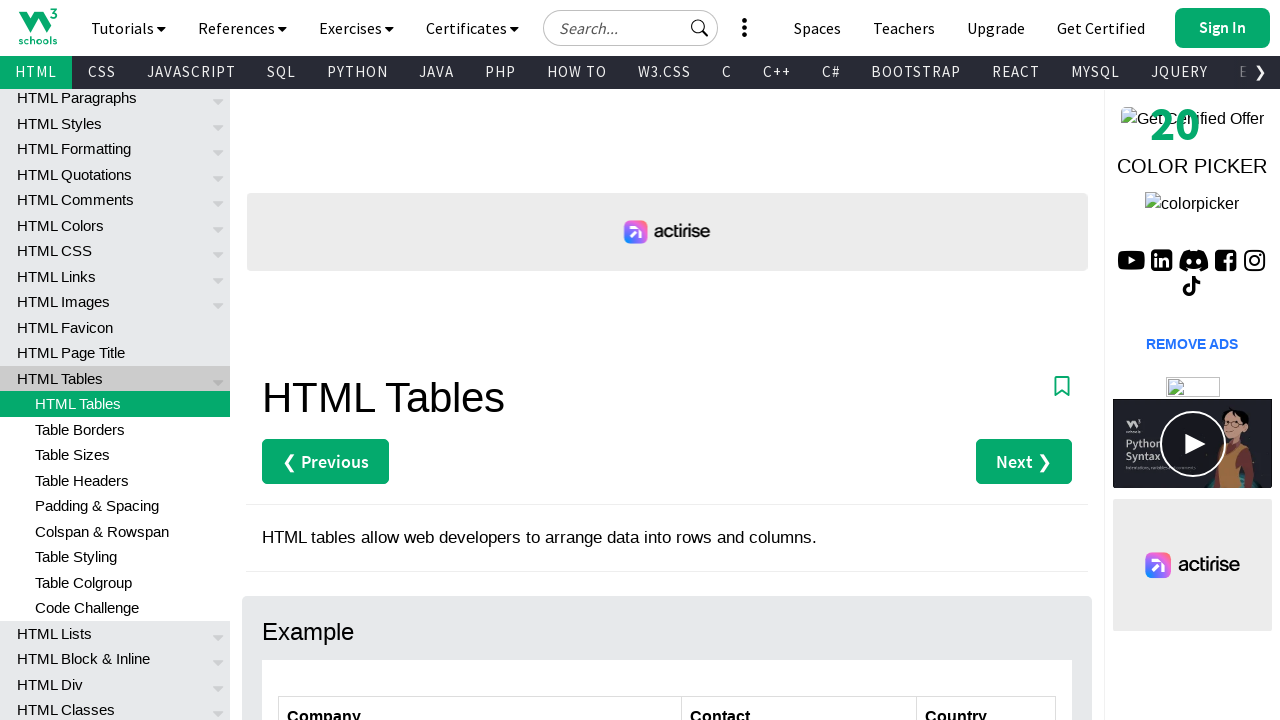